Tests Hacker News search functionality by searching for "selenium" and verifying results appear

Starting URL: https://news.ycombinator.com

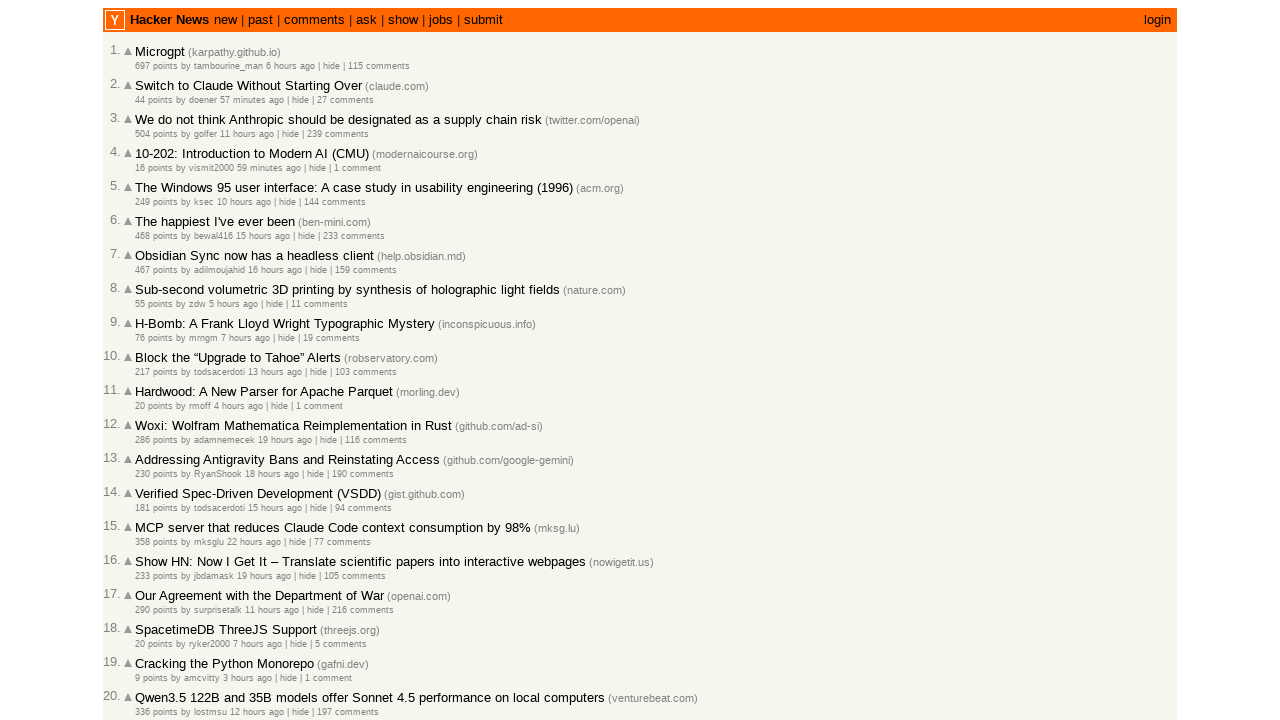

Filled search box with 'selenium' on input[name='q']
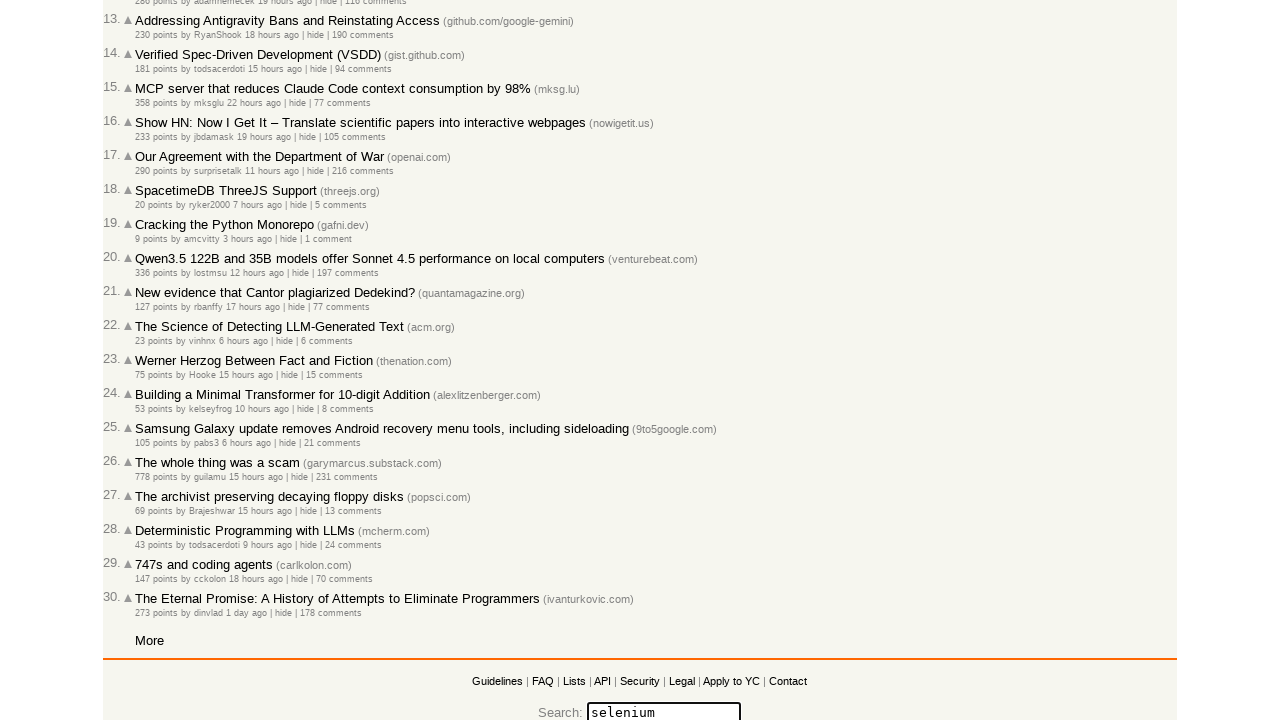

Pressed Enter to submit search for 'selenium' on input[name='q']
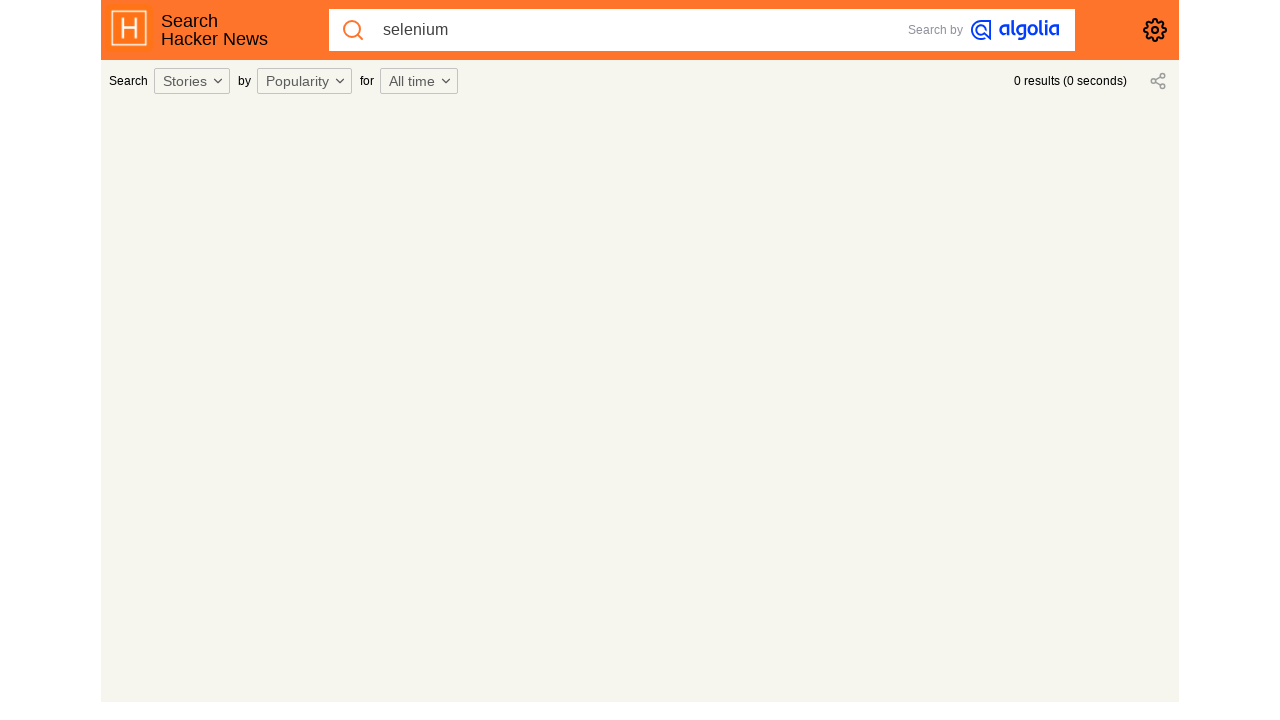

Search results loaded and network idle
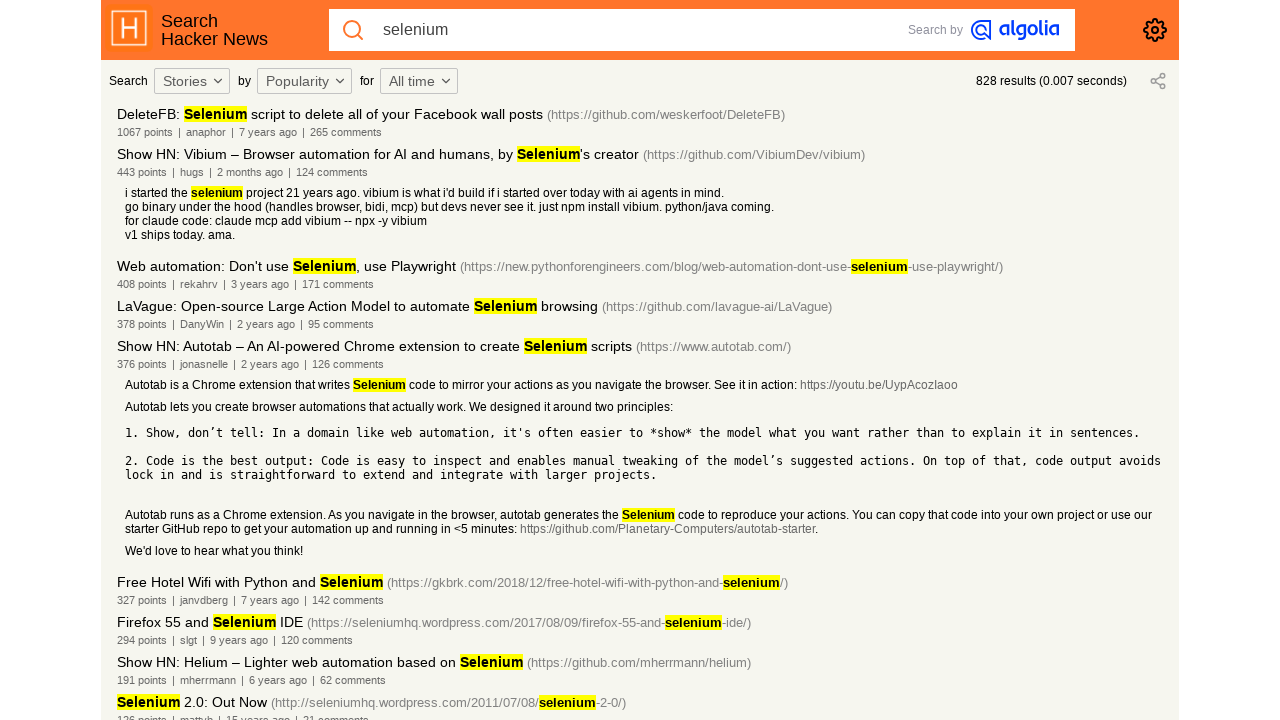

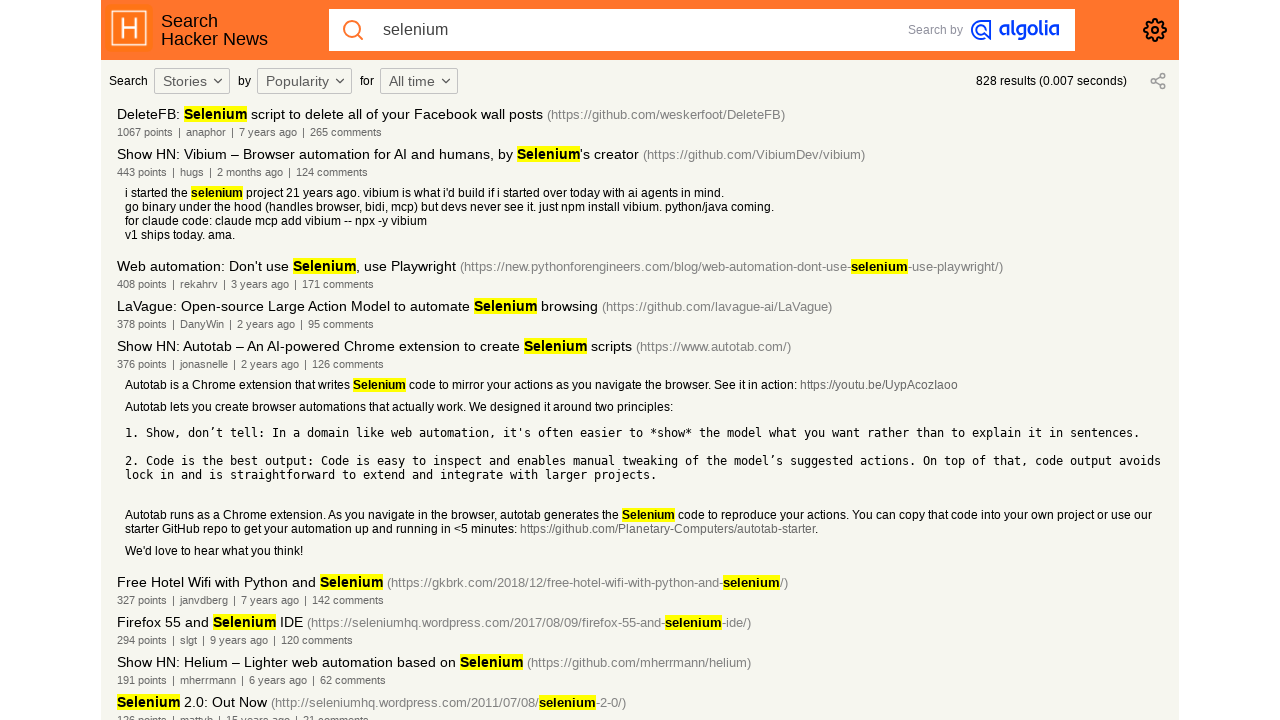